Tests hover functionality on a flip box element, then clicks the "Read More" button that appears after hovering

Starting URL: https://grotechminds.com/automate-me/

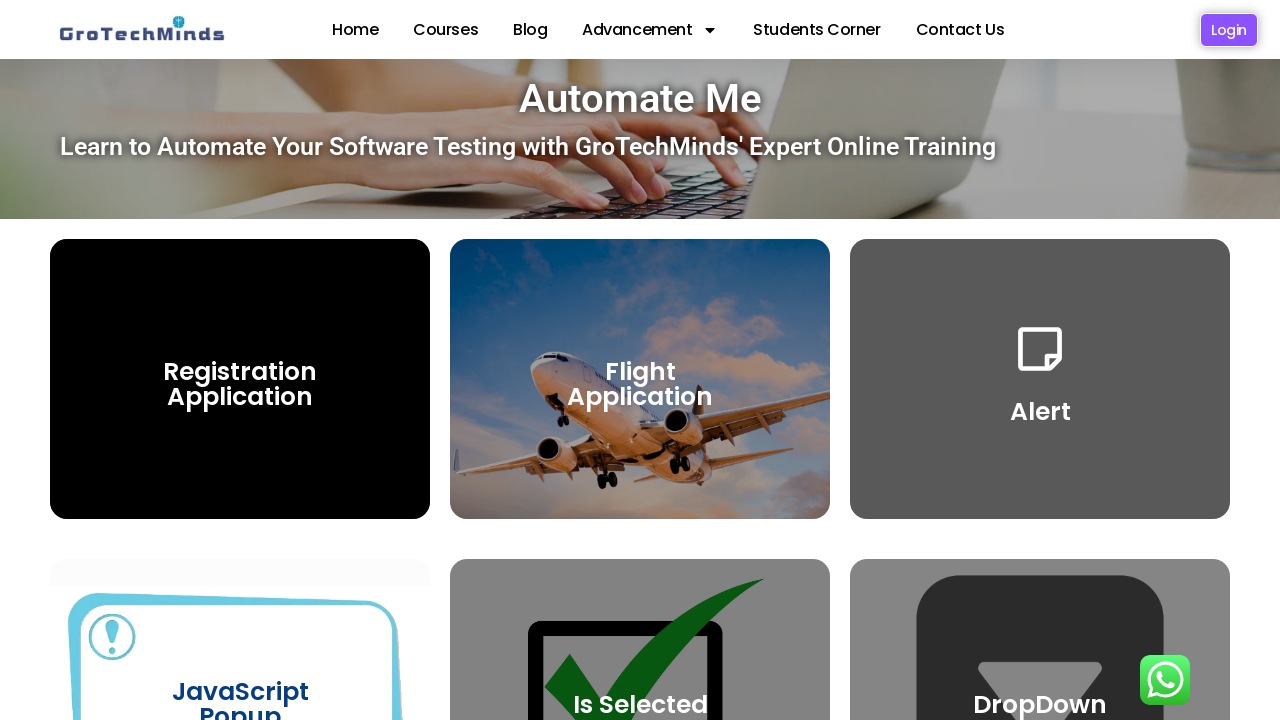

Hovered over first flip box element to reveal hidden button at (240, 384) on (//h3[@class='elementor-flip-box__layer__title'])[1]
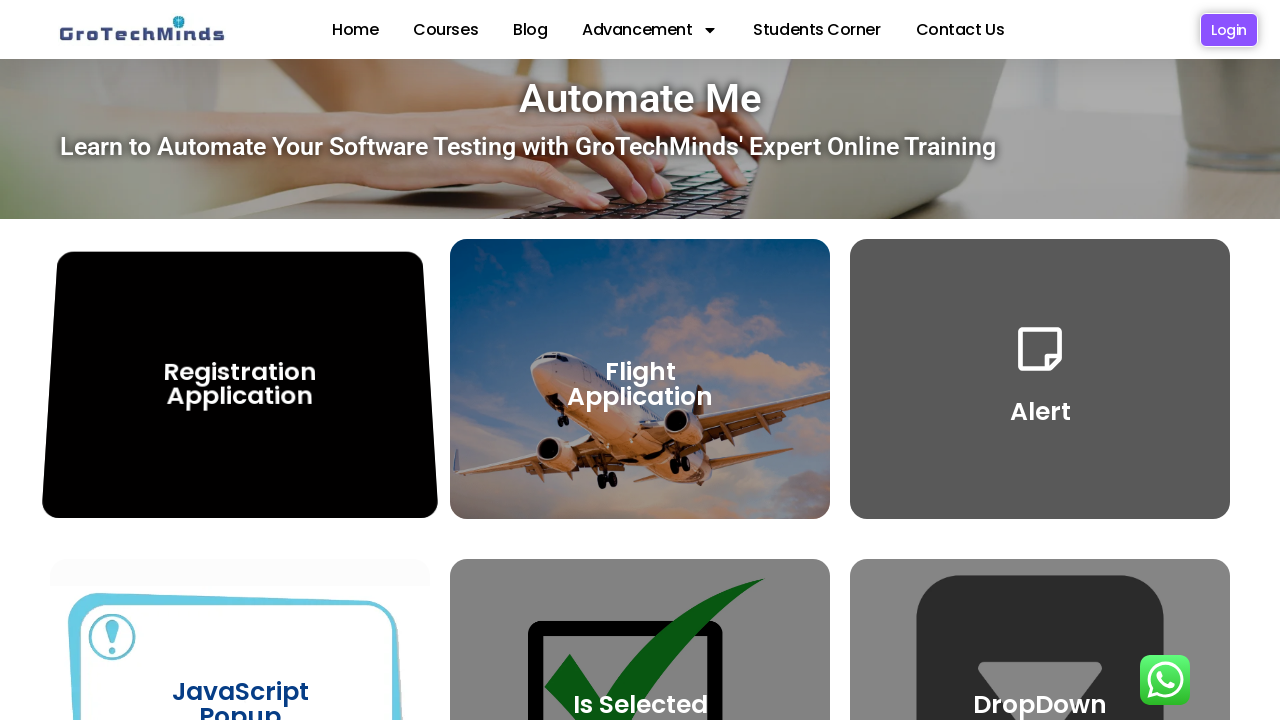

Clicked 'Read More' button on flip box registration form at (240, 414) on (//a[@class='elementor-flip-box__button elementor-button elementor-size-sm'])[1]
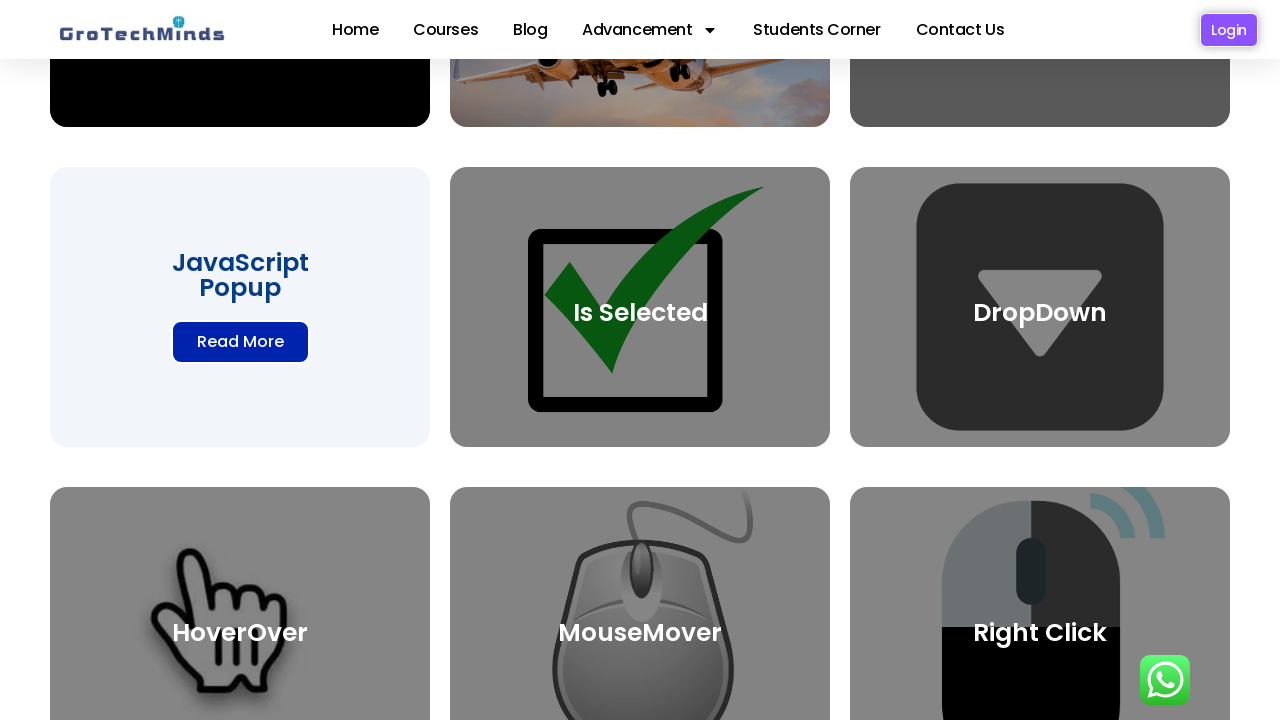

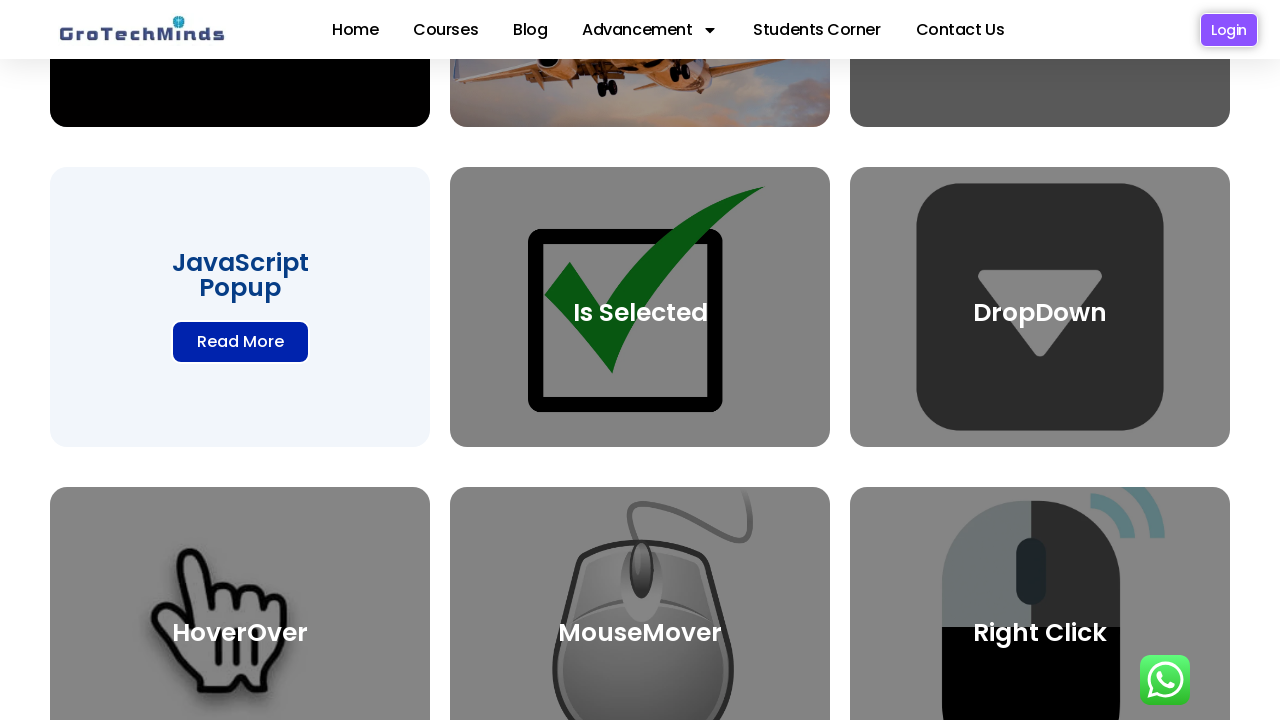